Tests drag and drop functionality by clicking and holding a small circle, moving it to a big circle target area, and verifying the text changes to "Now drop..."

Starting URL: https://loopcamp.vercel.app/drag-and-drop-circles.html

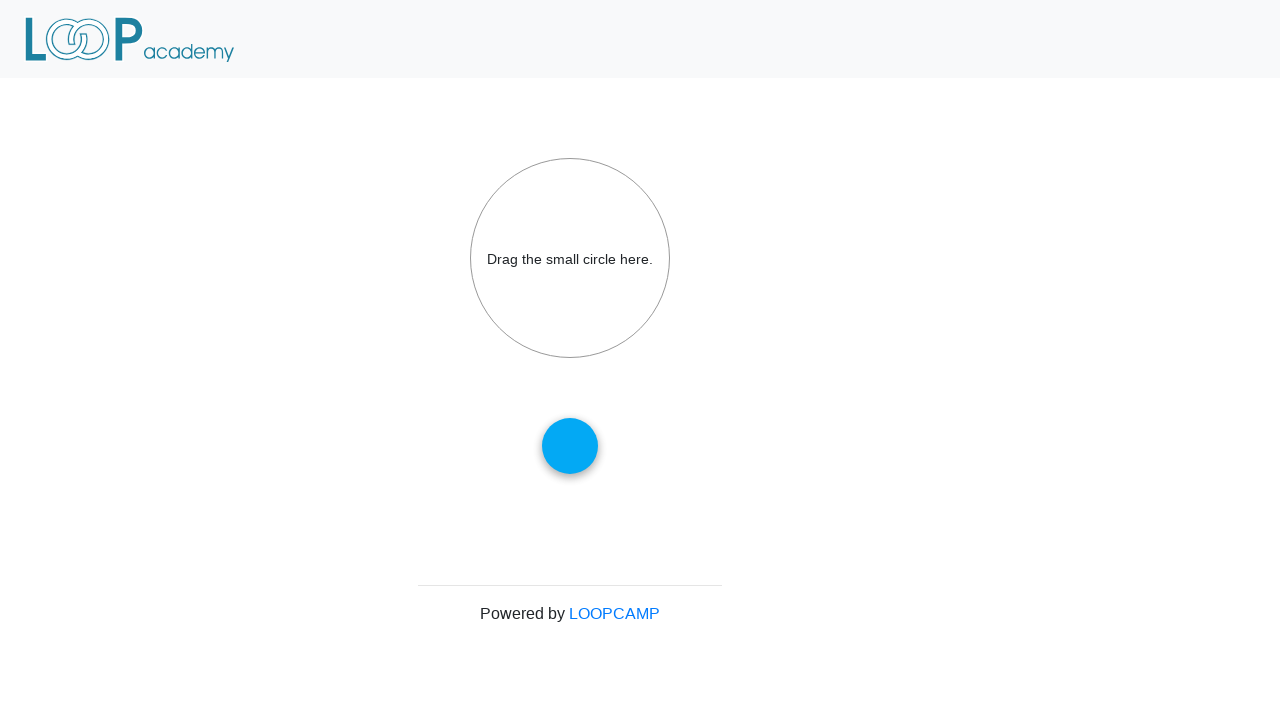

Clicked 'Click Here' link to open new window
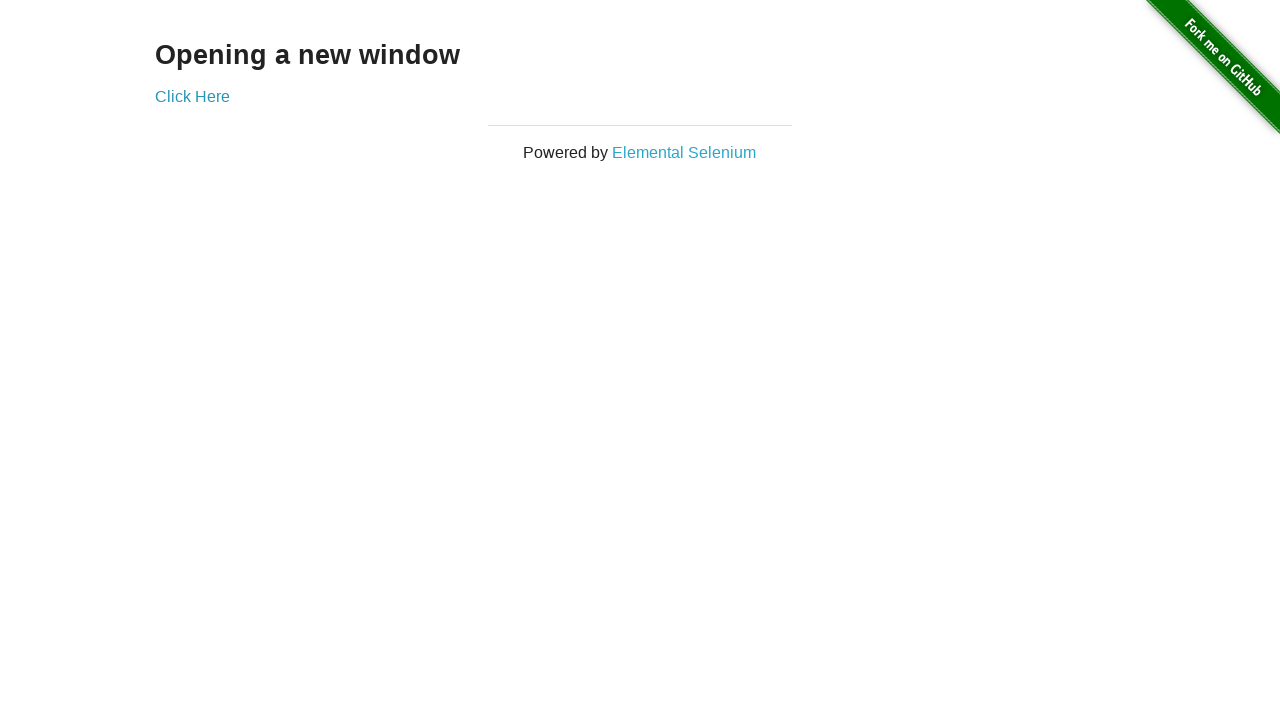

New window popup captured and retrieved
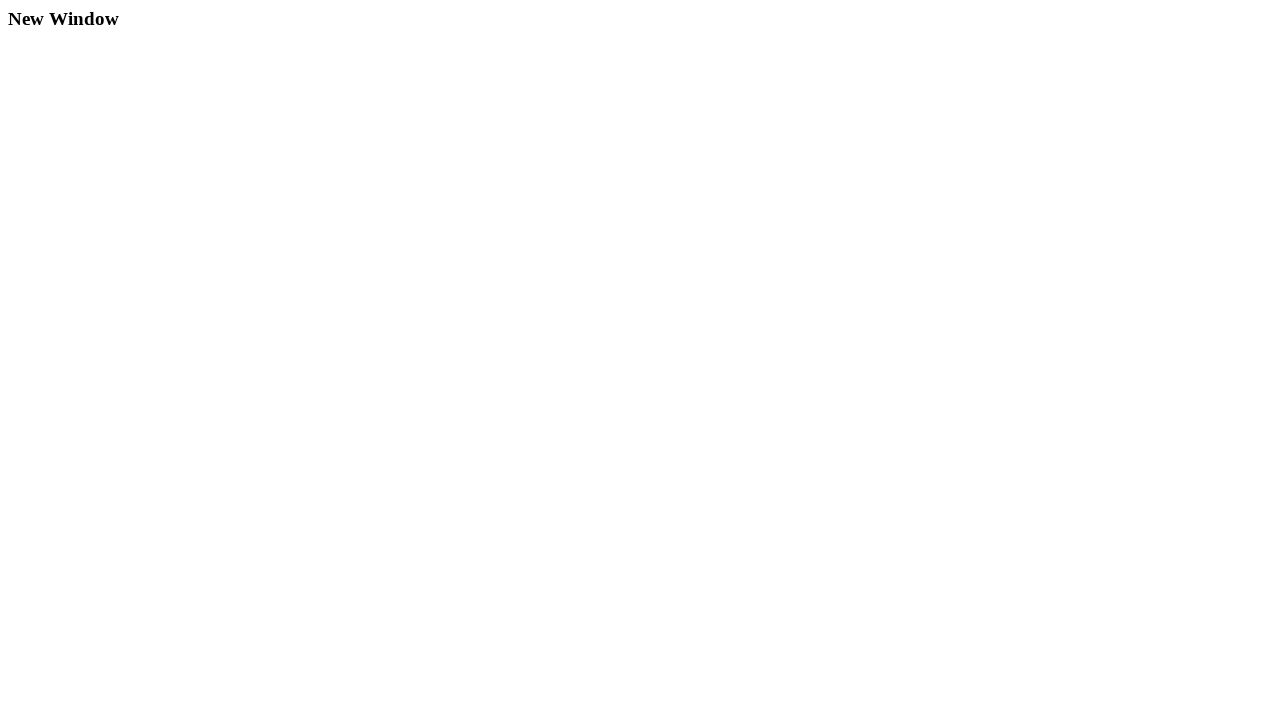

Verified new window title matches 'New Window'
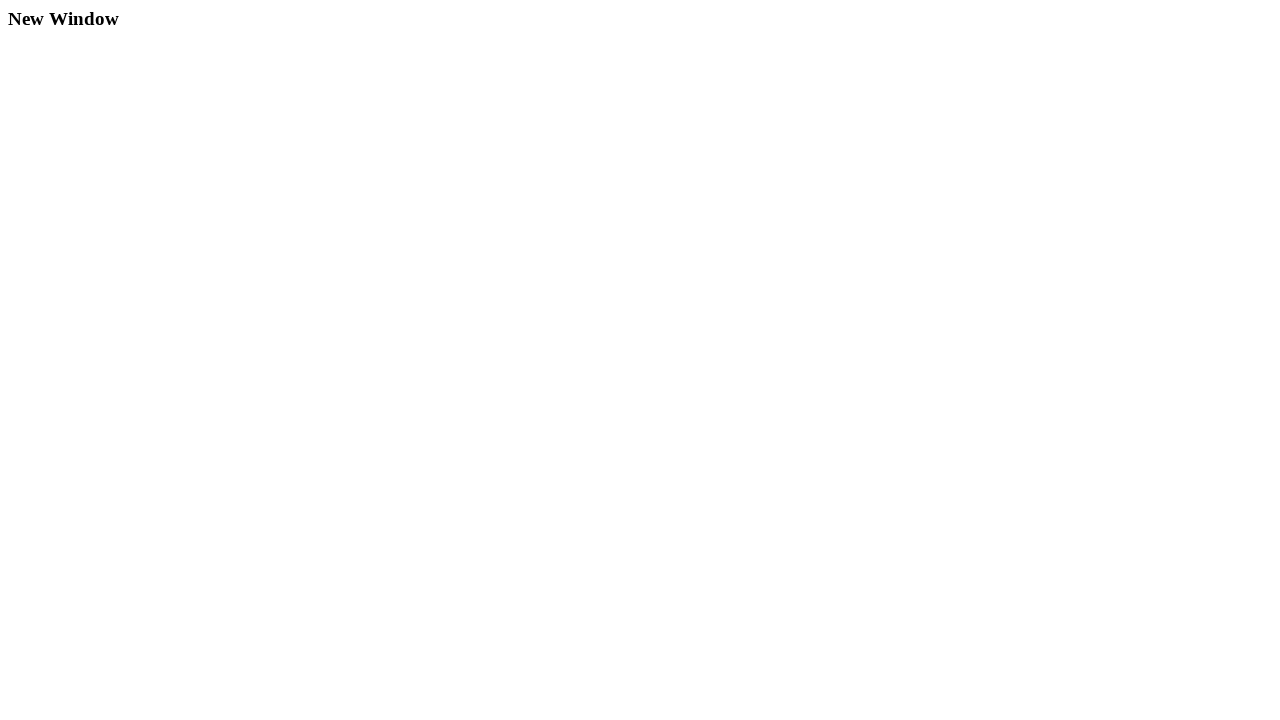

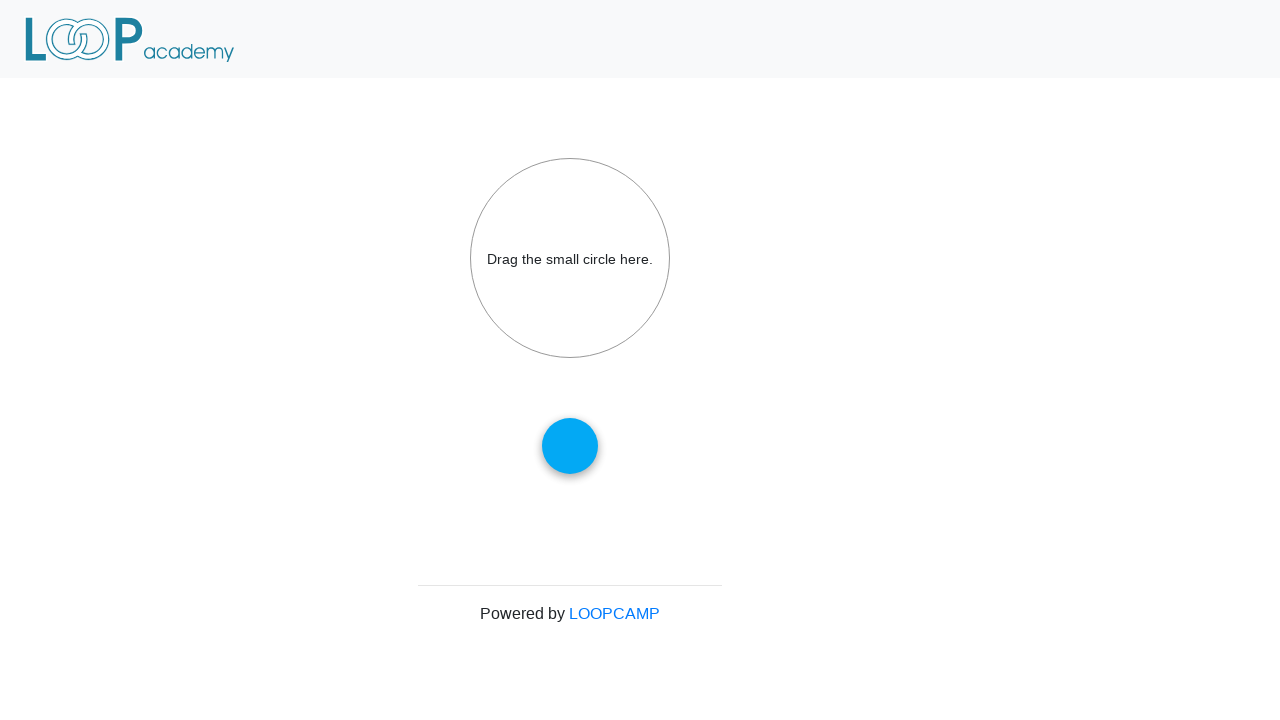